Tests handling a confirm dialog by clicking the OK button and verifying the result text shows 'You clicked: Ok'

Starting URL: https://the-internet.herokuapp.com/javascript_alerts

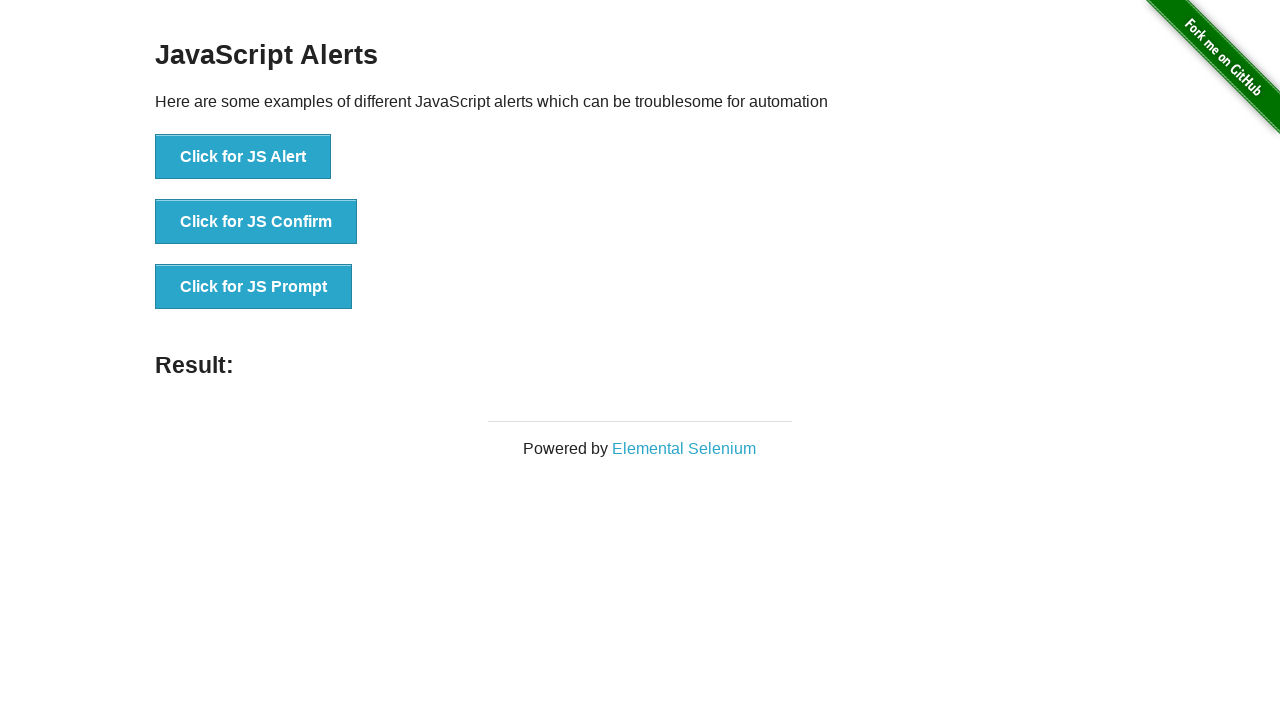

Set up dialog handler to accept confirm dialog
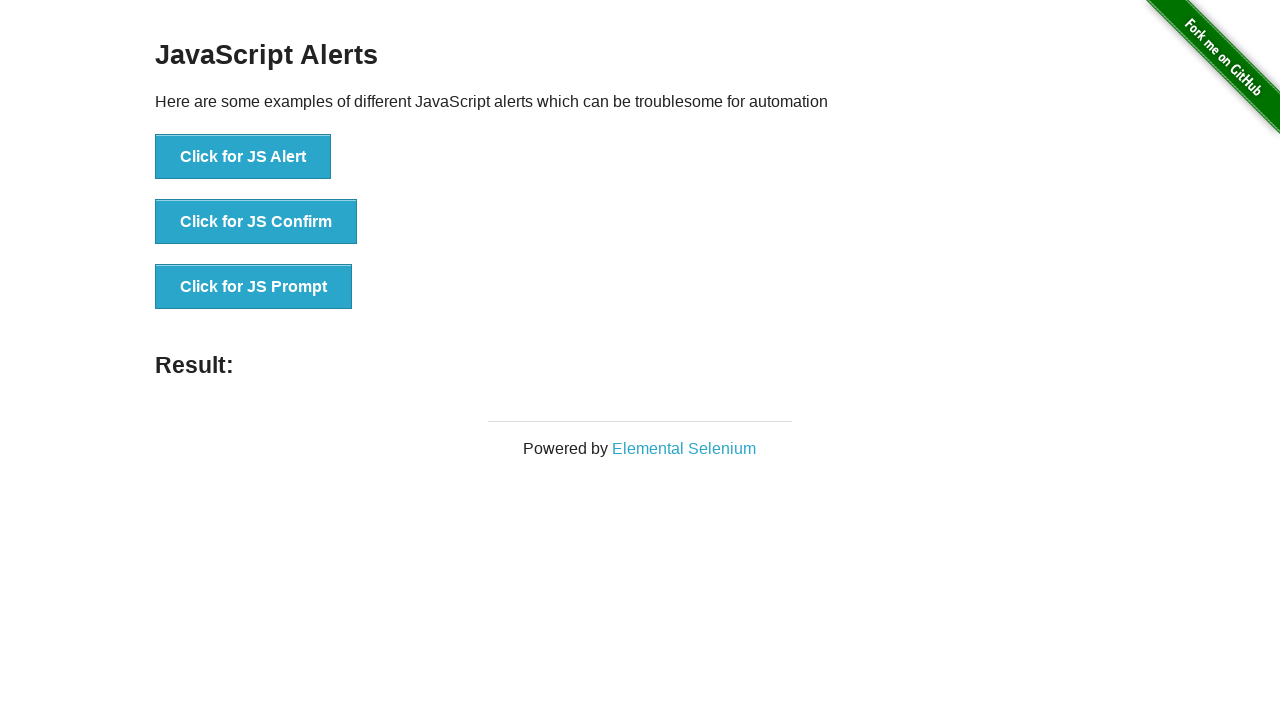

Clicked button to trigger confirm dialog at (256, 222) on text=Click for JS Confirm
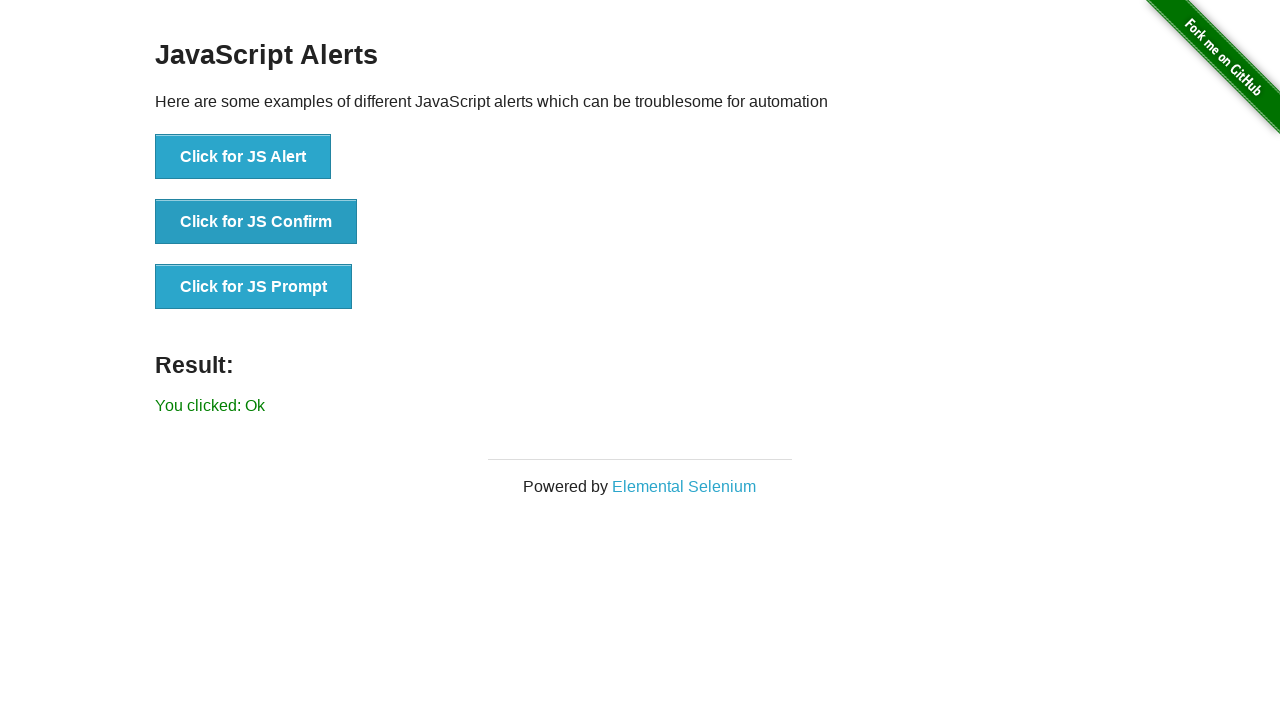

Waited for dialog to be handled
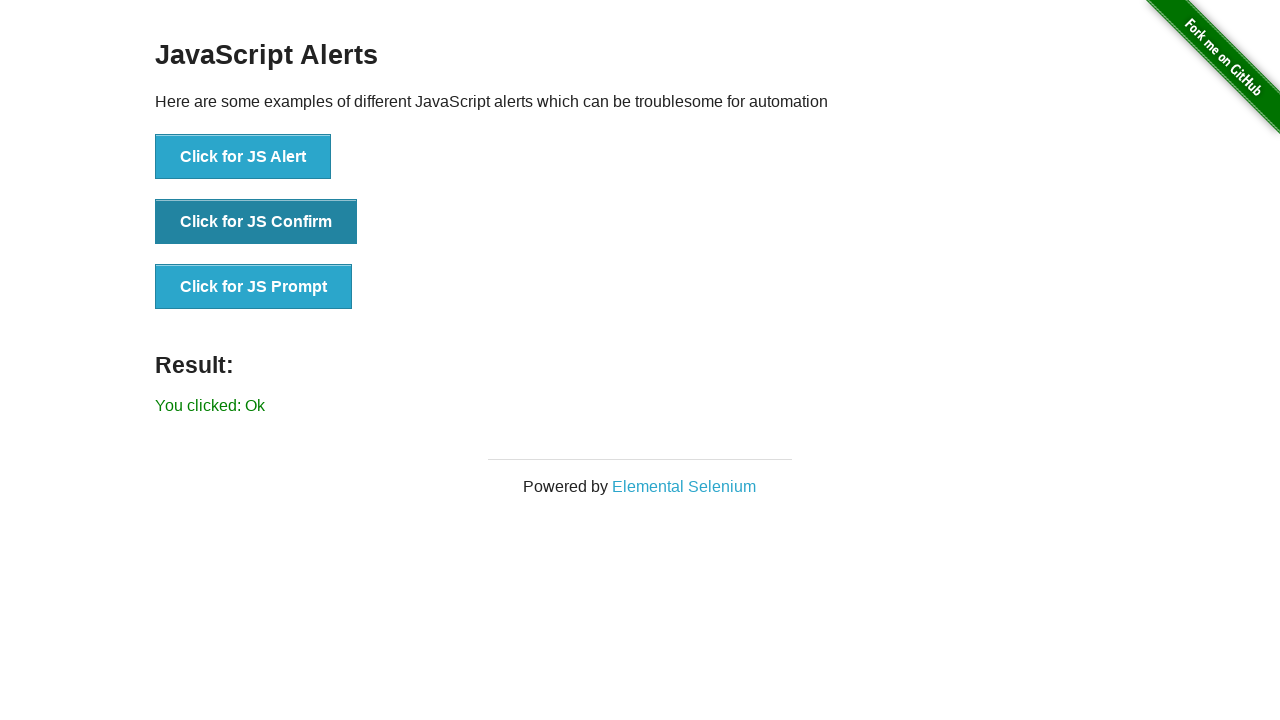

Verified result text shows 'You clicked: Ok'
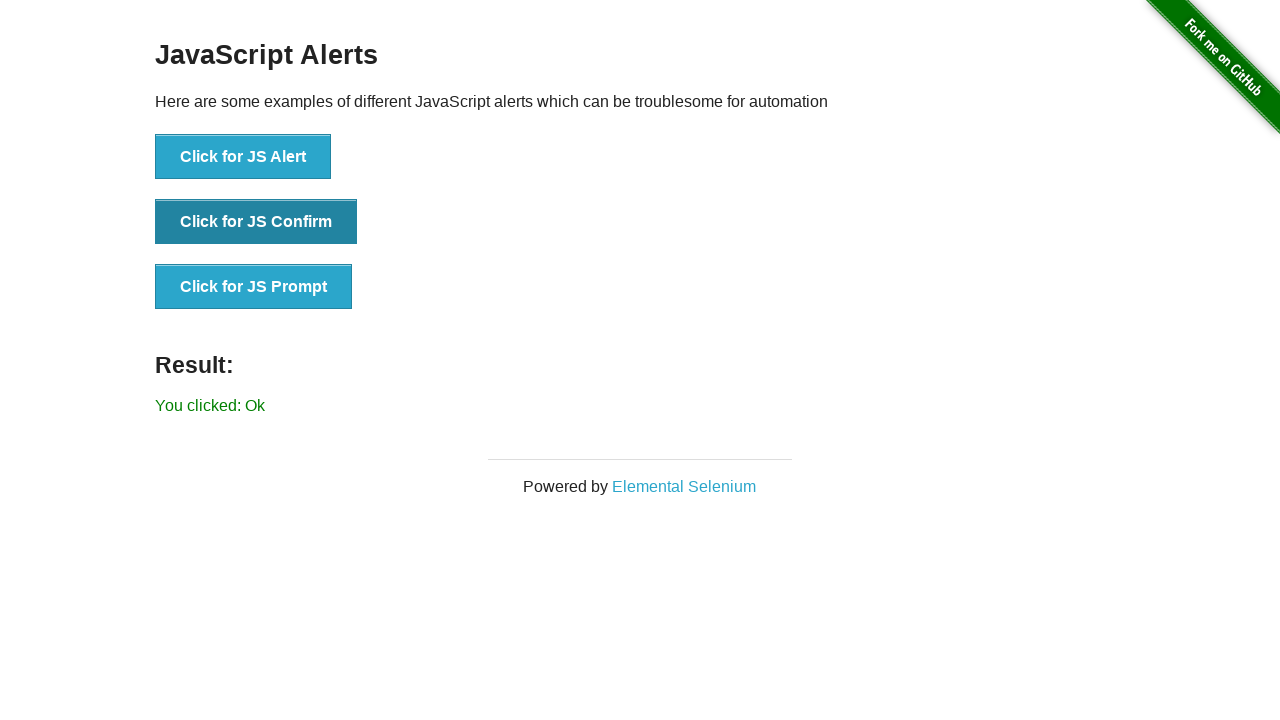

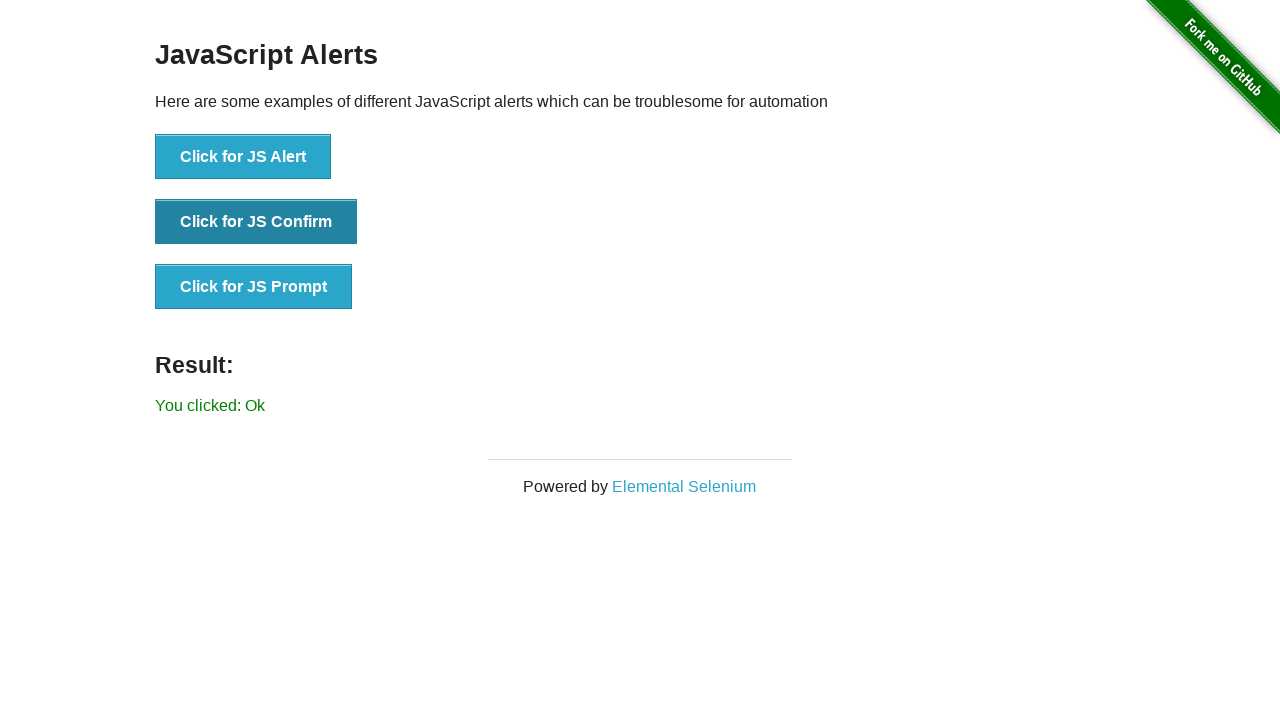